Tests a multi-step form workflow by clicking a link with a mathematically calculated text value, then filling out a form with first name, last name, city, and country fields, and submitting it.

Starting URL: http://suninjuly.github.io/find_link_text

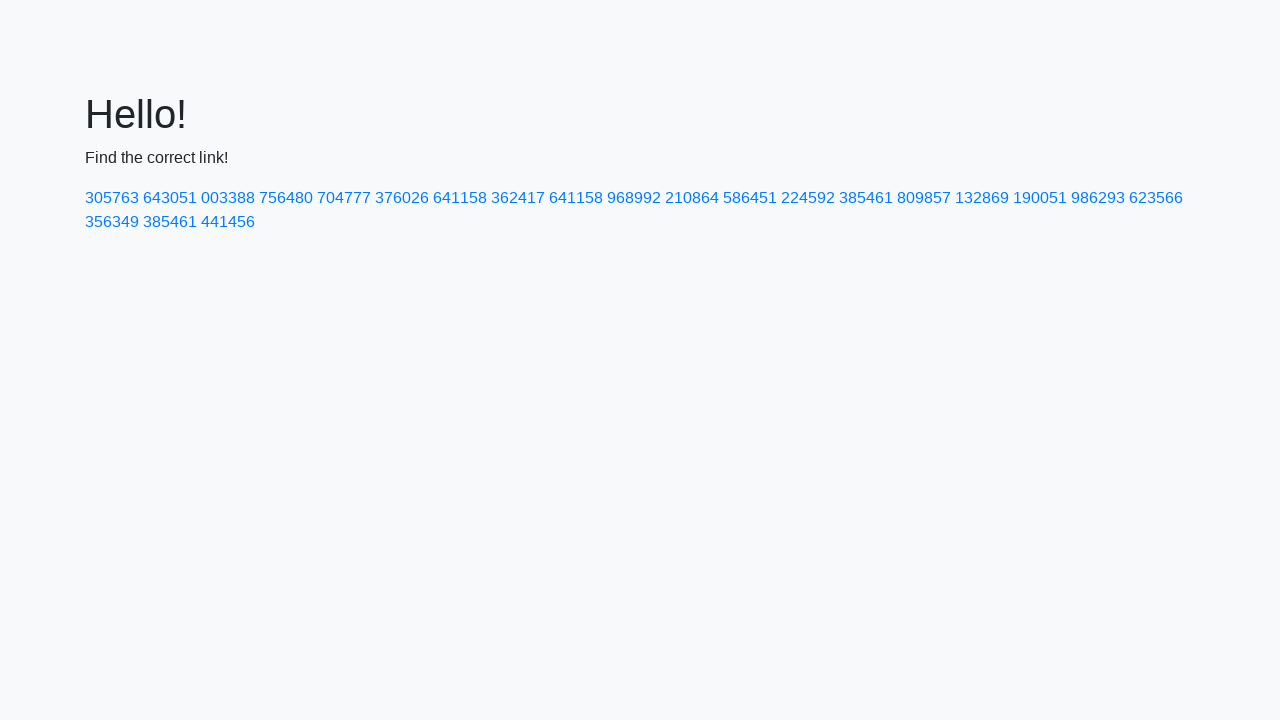

Clicked link with mathematically calculated text value (224592) at (808, 198) on a:text-matches('224592')
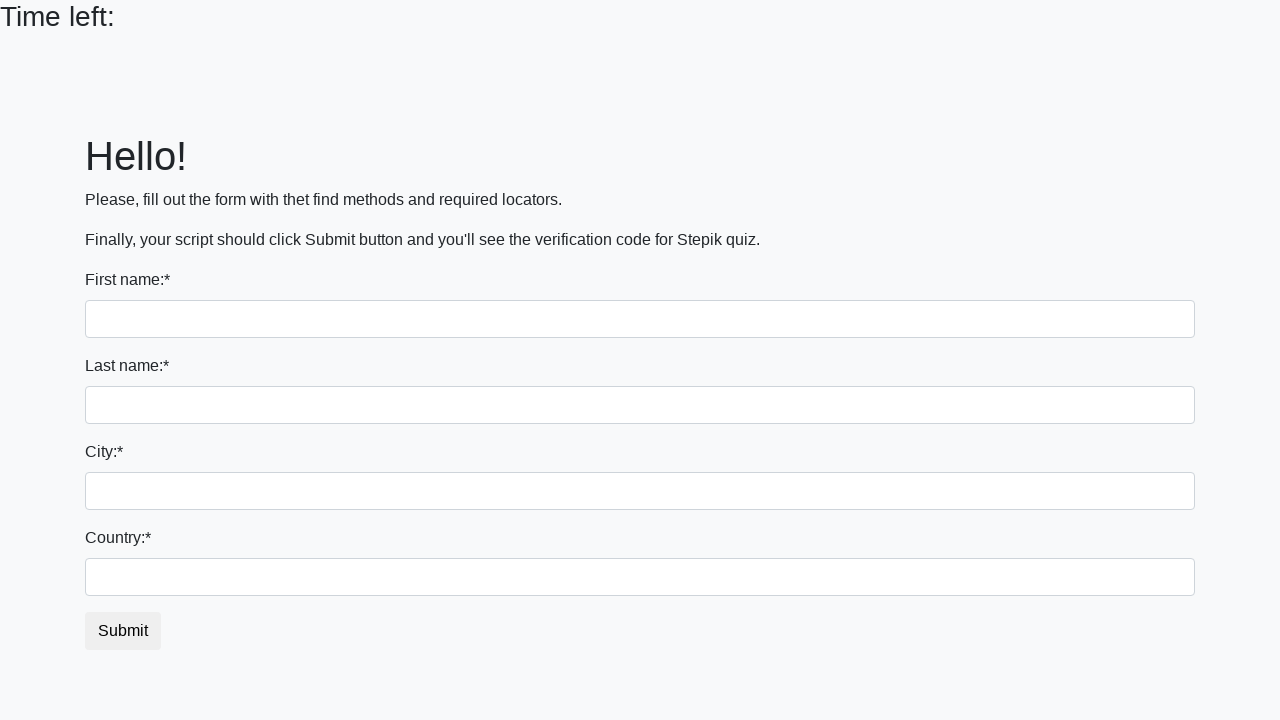

Filled first name field with 'Ivan' on input:first-of-type
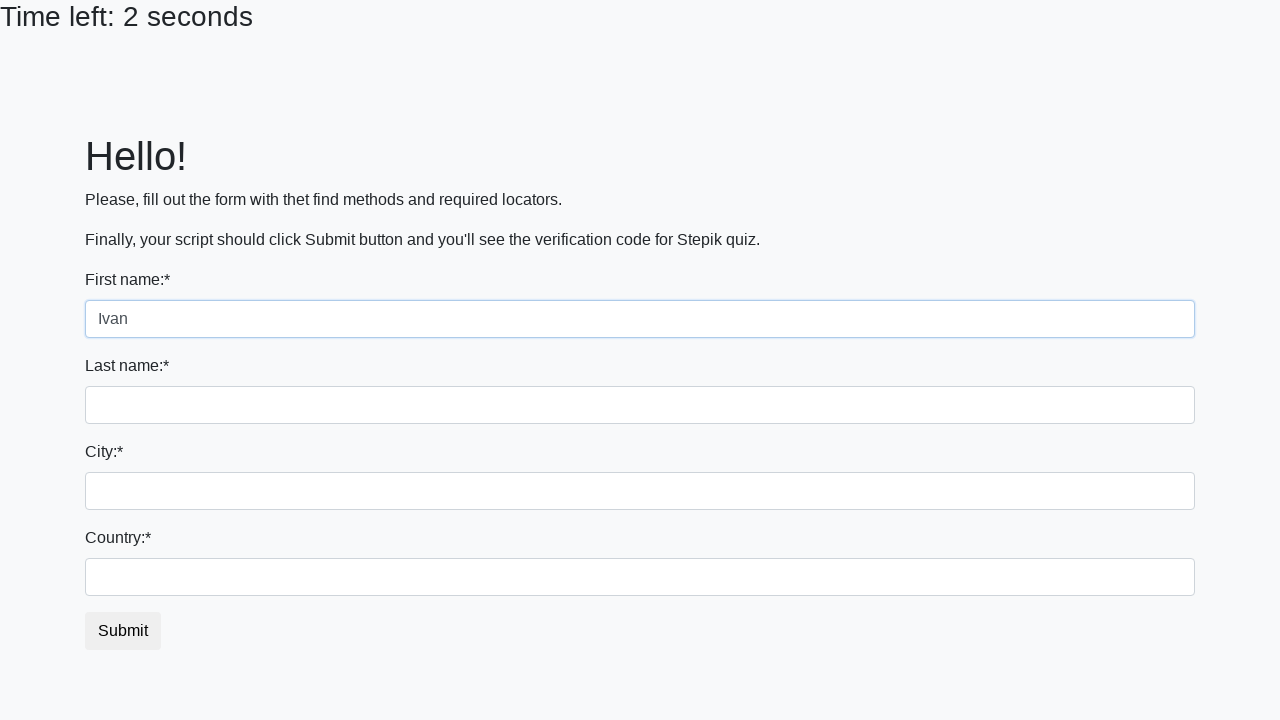

Filled last name field with 'Petrov' on input[name='last_name']
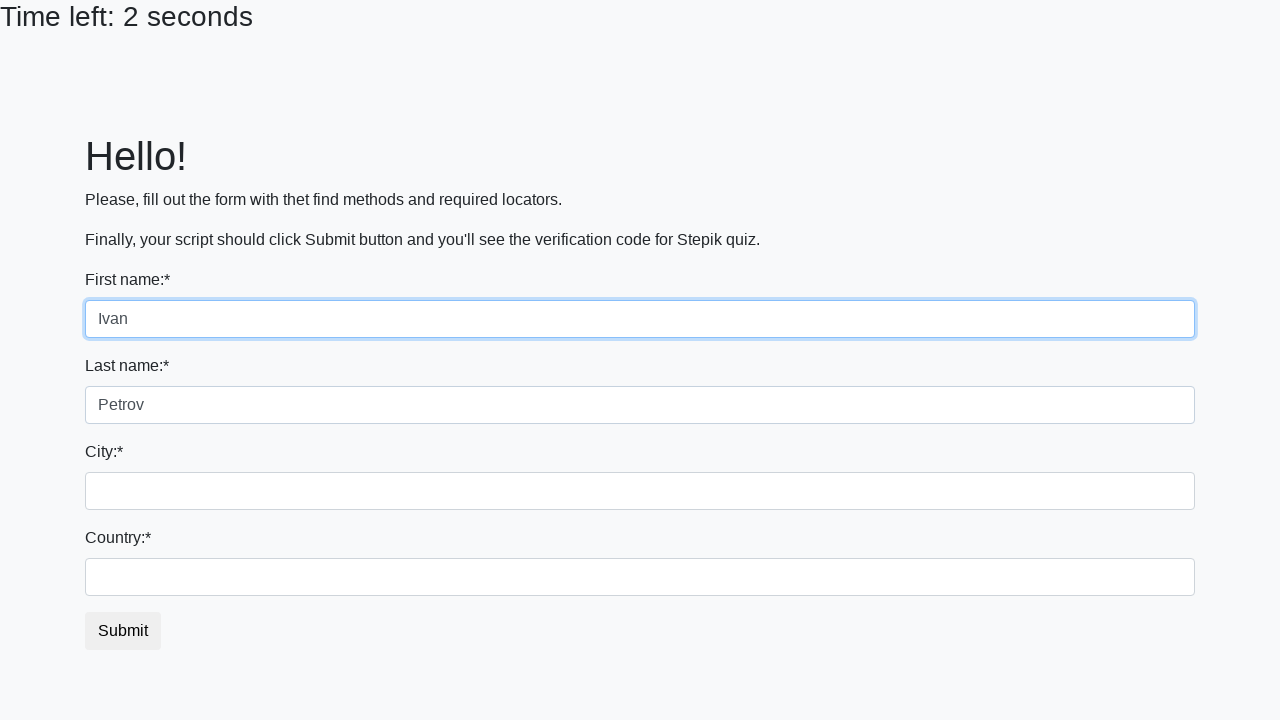

Filled city field with 'Smolensk' on .city
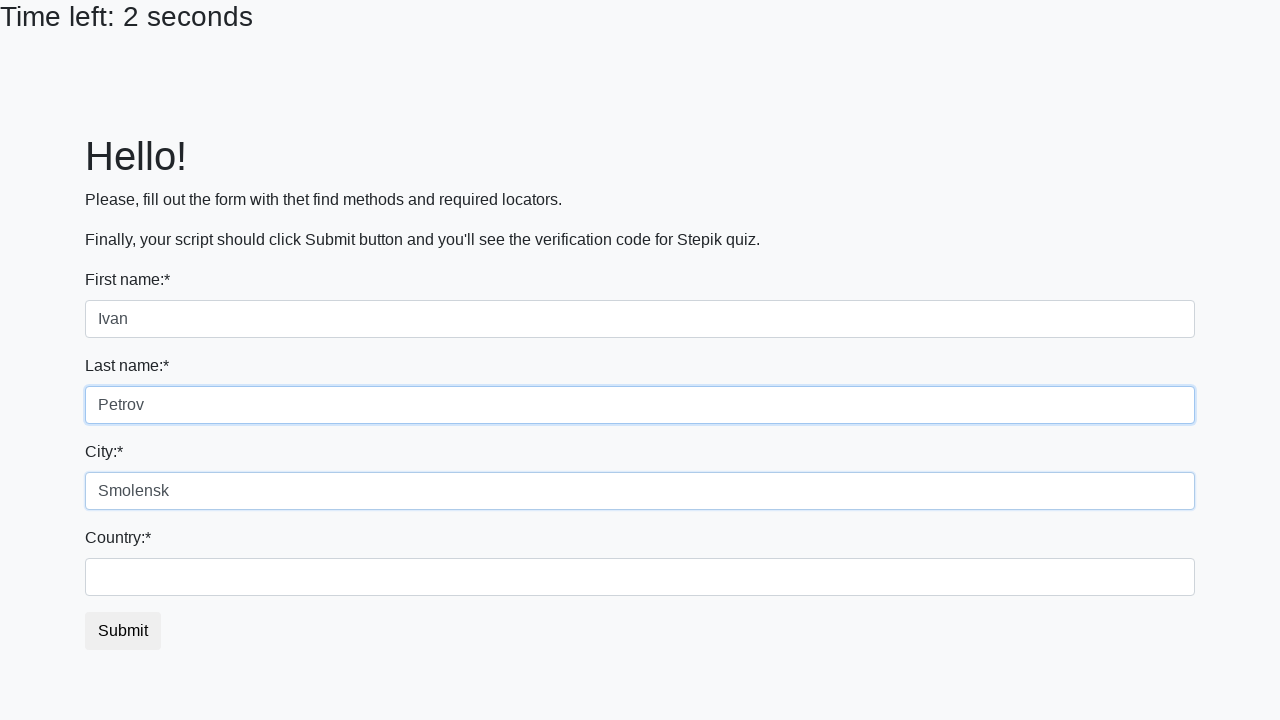

Filled country field with 'Russia' on #country
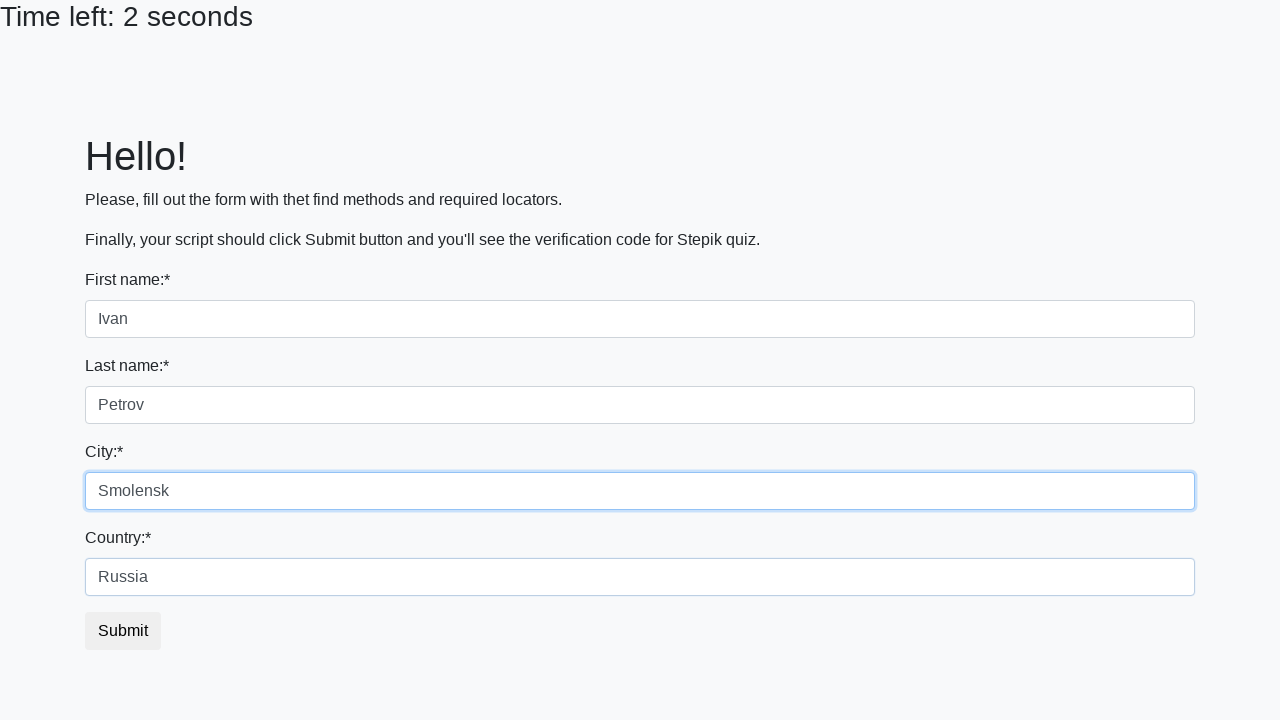

Clicked submit button to complete form submission at (123, 631) on button.btn
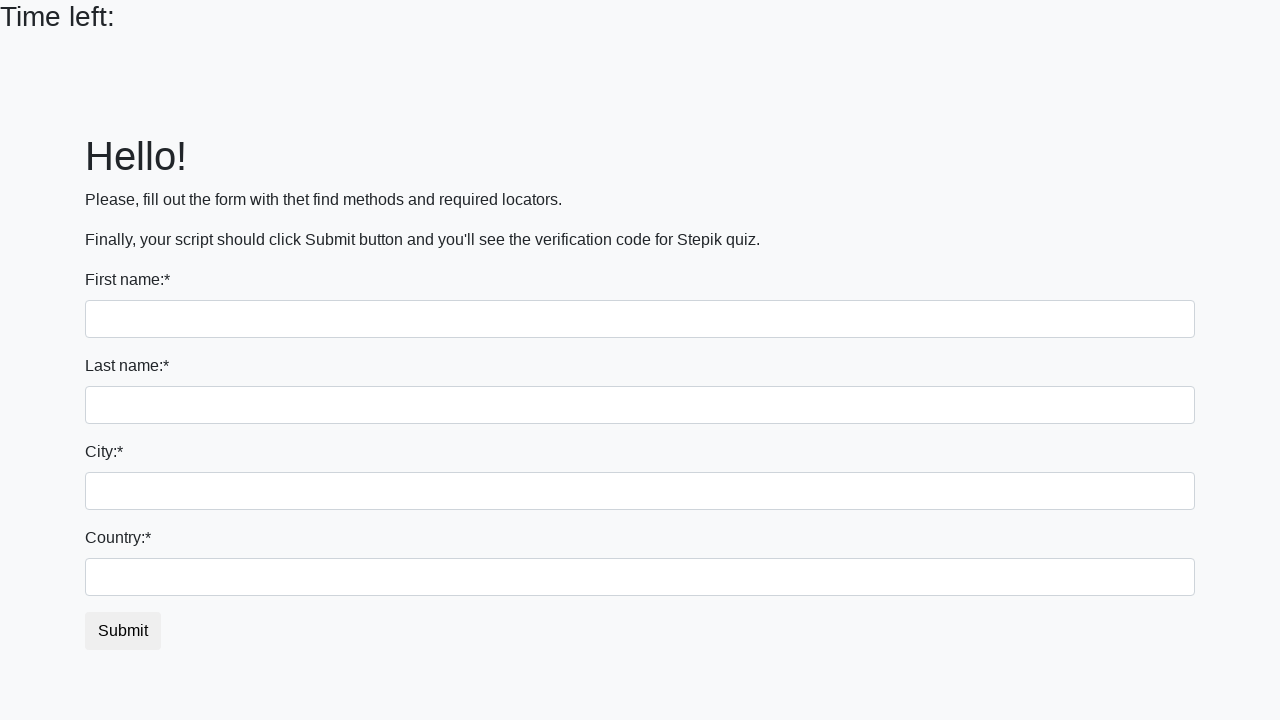

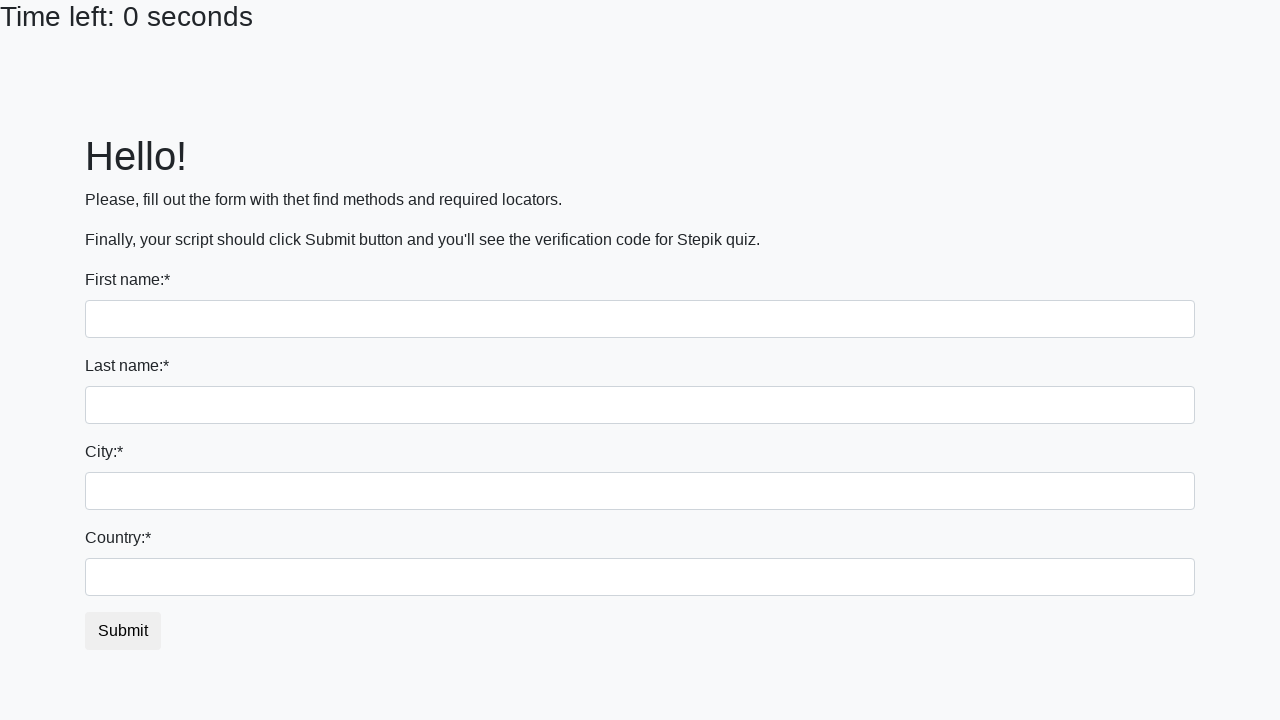